Tests city selection functionality on a Russian food delivery website by clicking to change the city region and verifying the city name updates to Saint Petersburg

Starting URL: https://www.dogeat.ru/

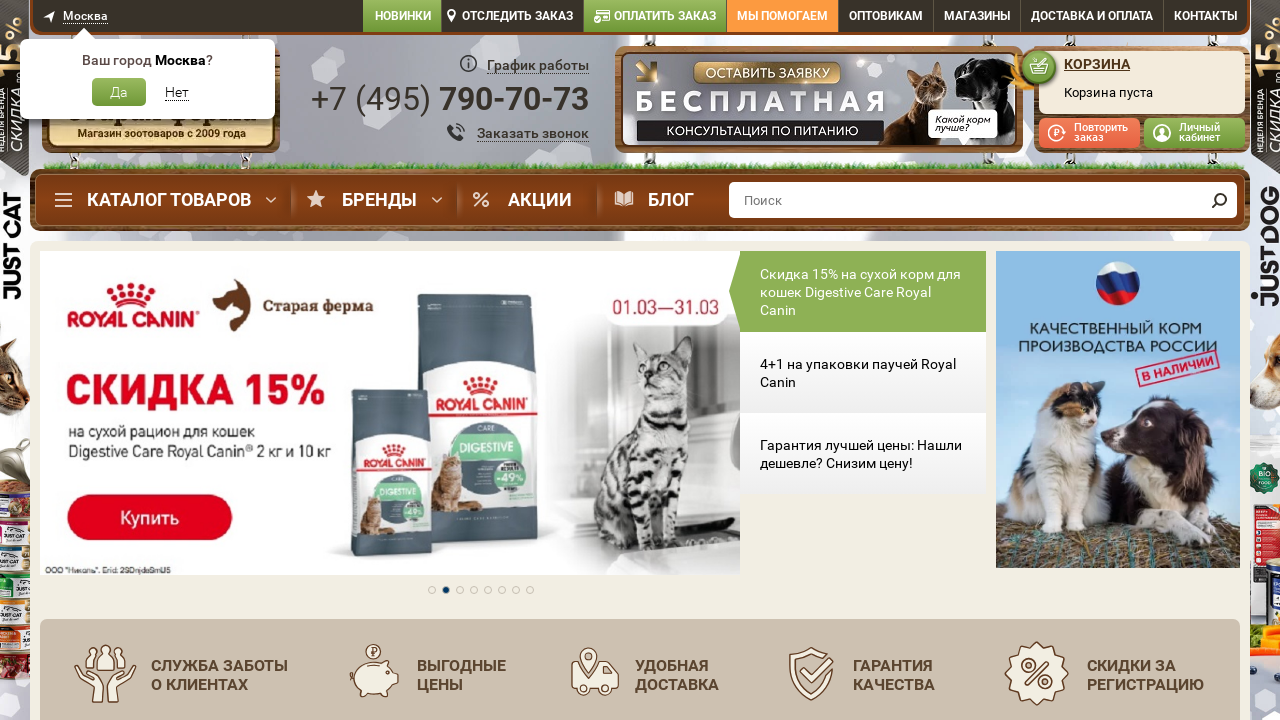

Removed modal popup using JavaScript if present
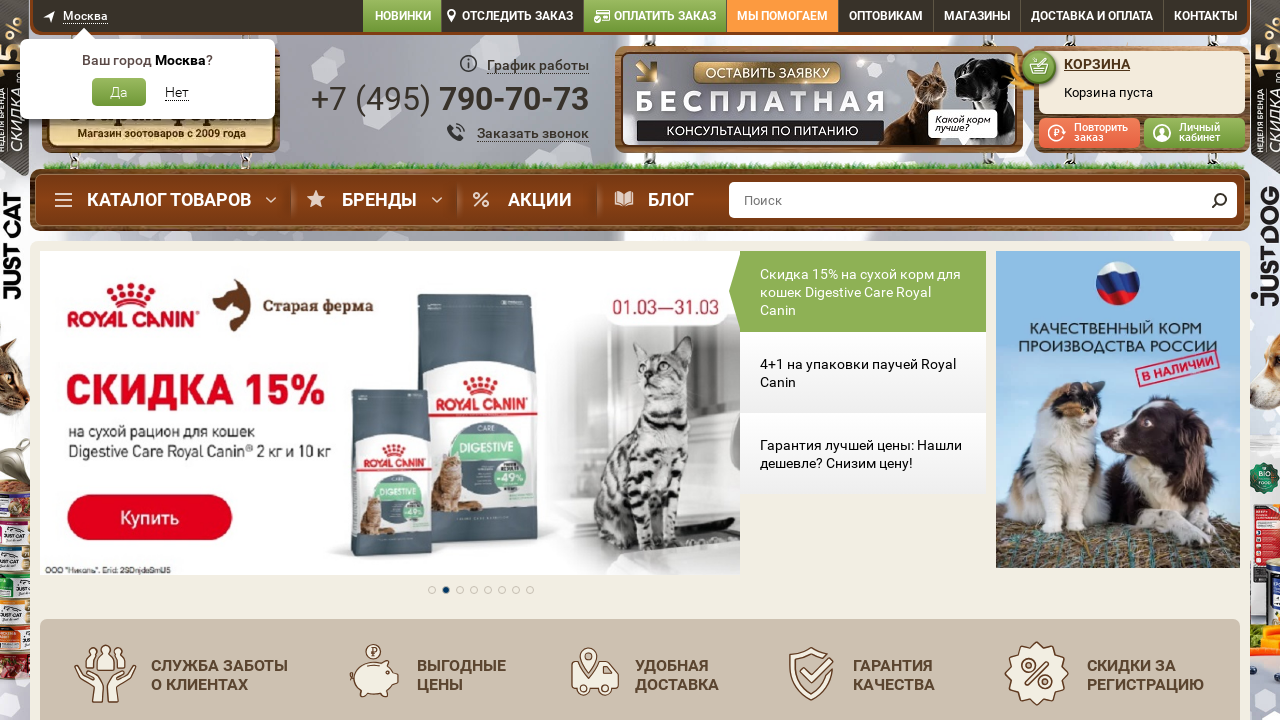

Clicked region/city confirmation element to open city selector at (176, 92) on #regionUnconfirm
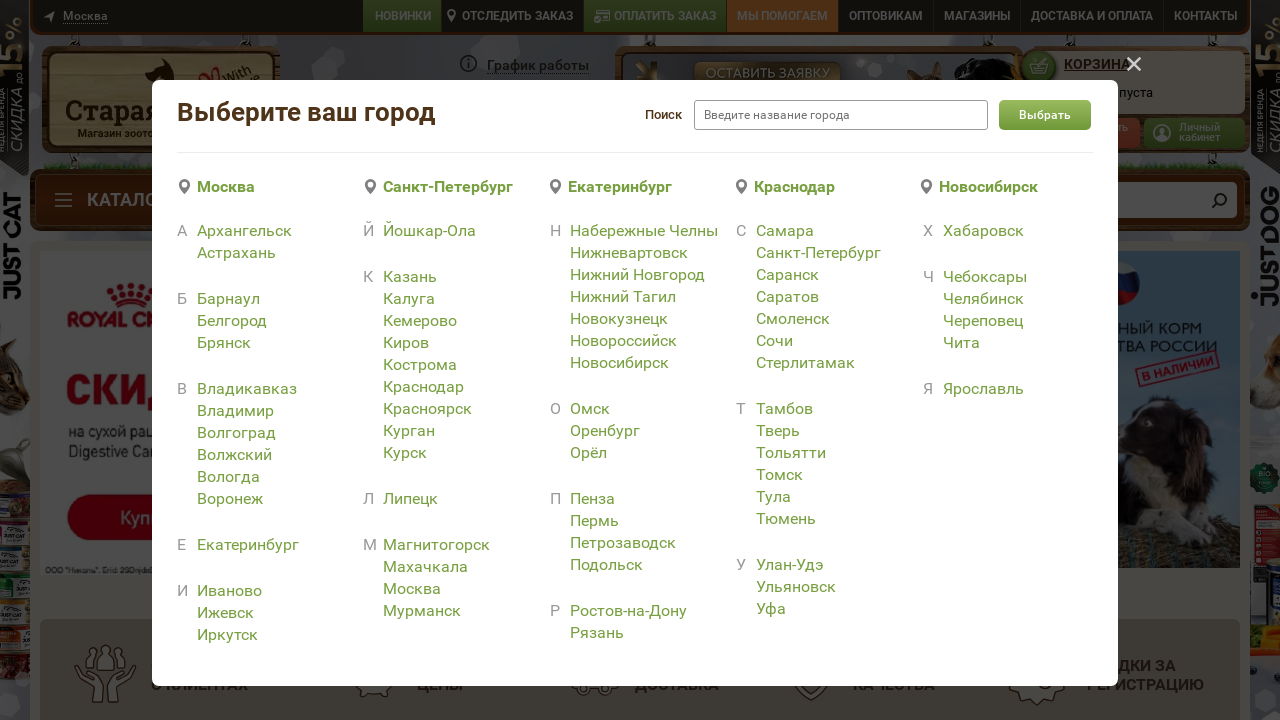

Selected Saint Petersburg from city list at (438, 186) on [data-id='4']
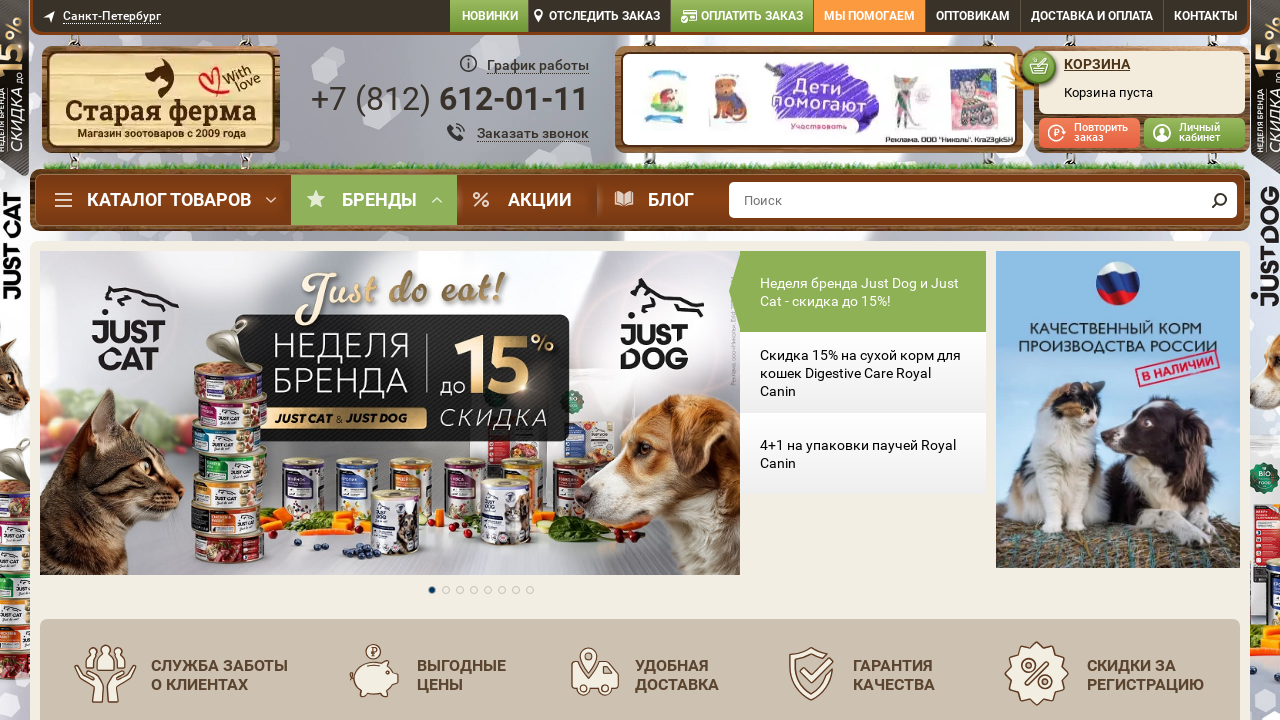

Waited for city element to be visible
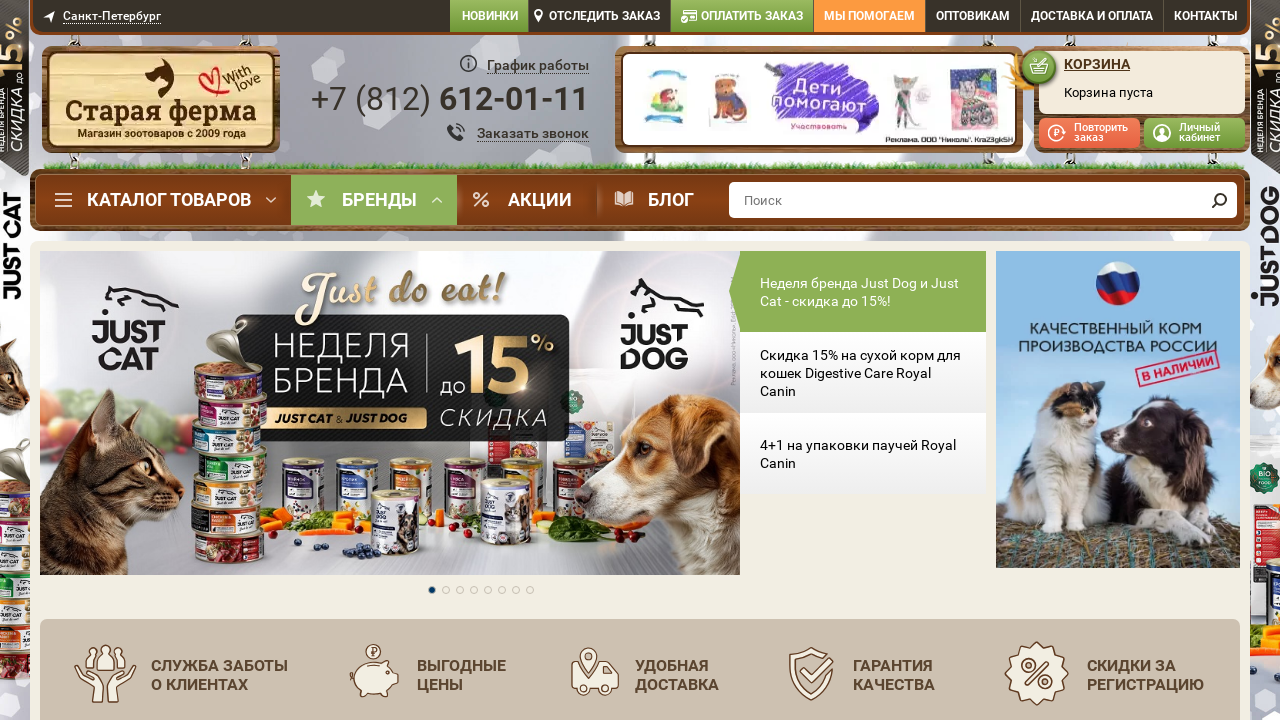

Verified city name updated to Санкт-Петербург (Saint Petersburg)
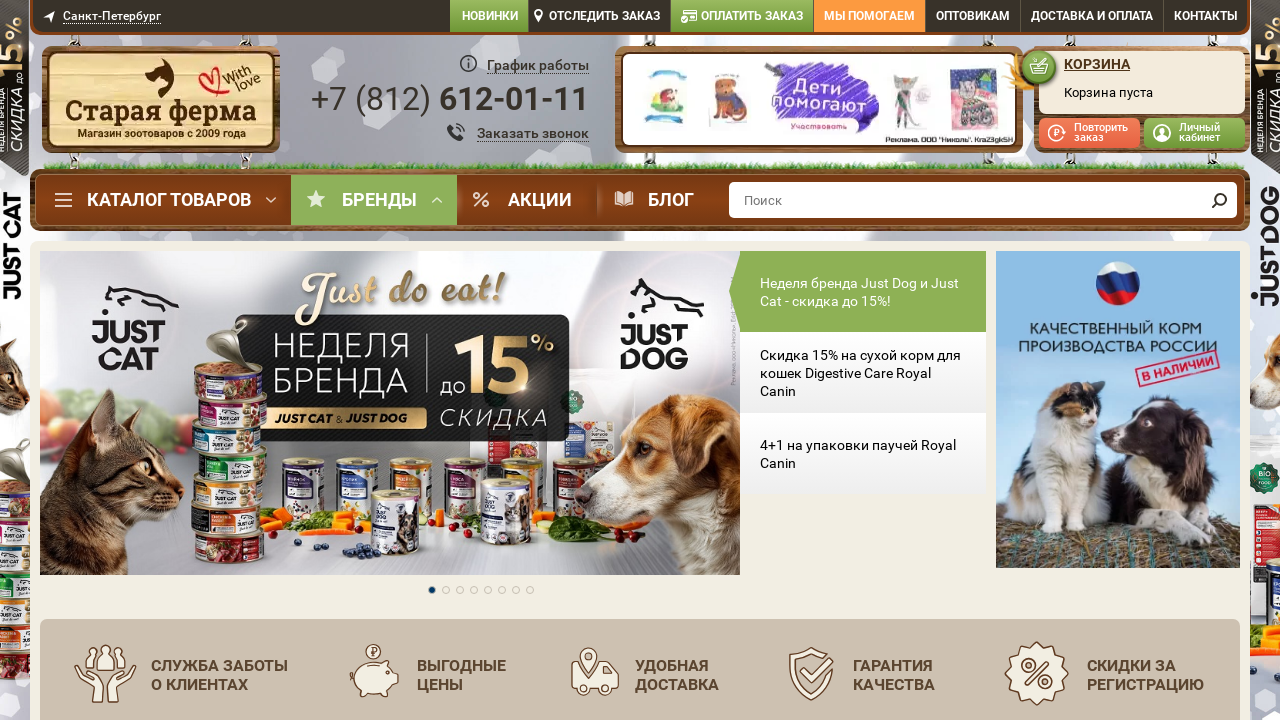

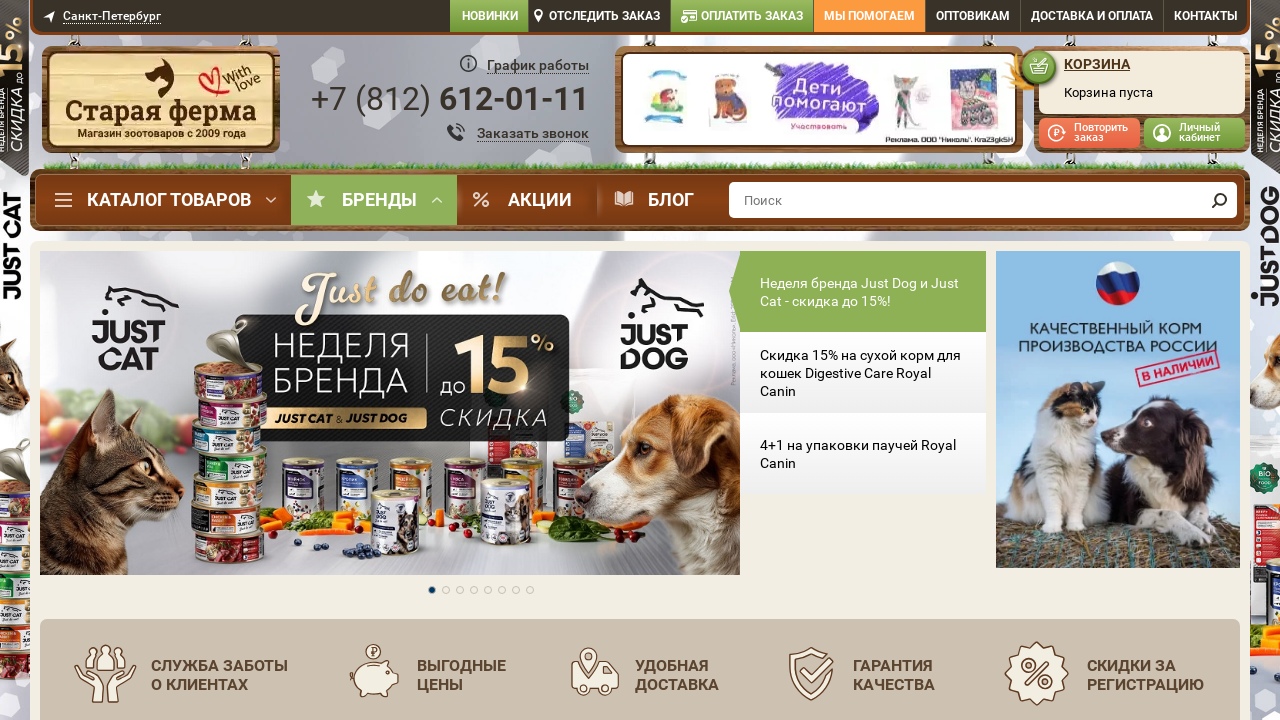